Tests the footer link functionality by clicking on "Elemental Selenium" link, switching to the newly opened window, and verifying the window titles of both parent and child windows.

Starting URL: https://the-internet.herokuapp.com/challenging_dom

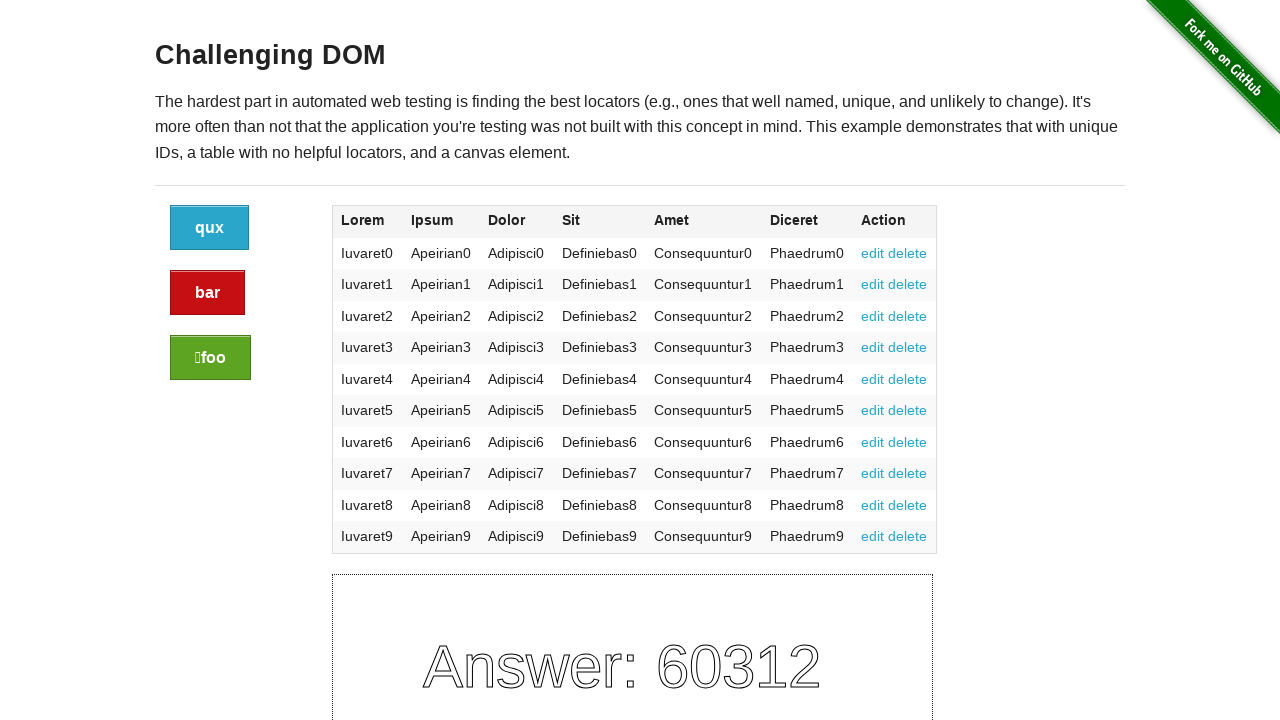

Clicked 'Elemental Selenium' footer link at (684, 711) on text=Elemental Selenium
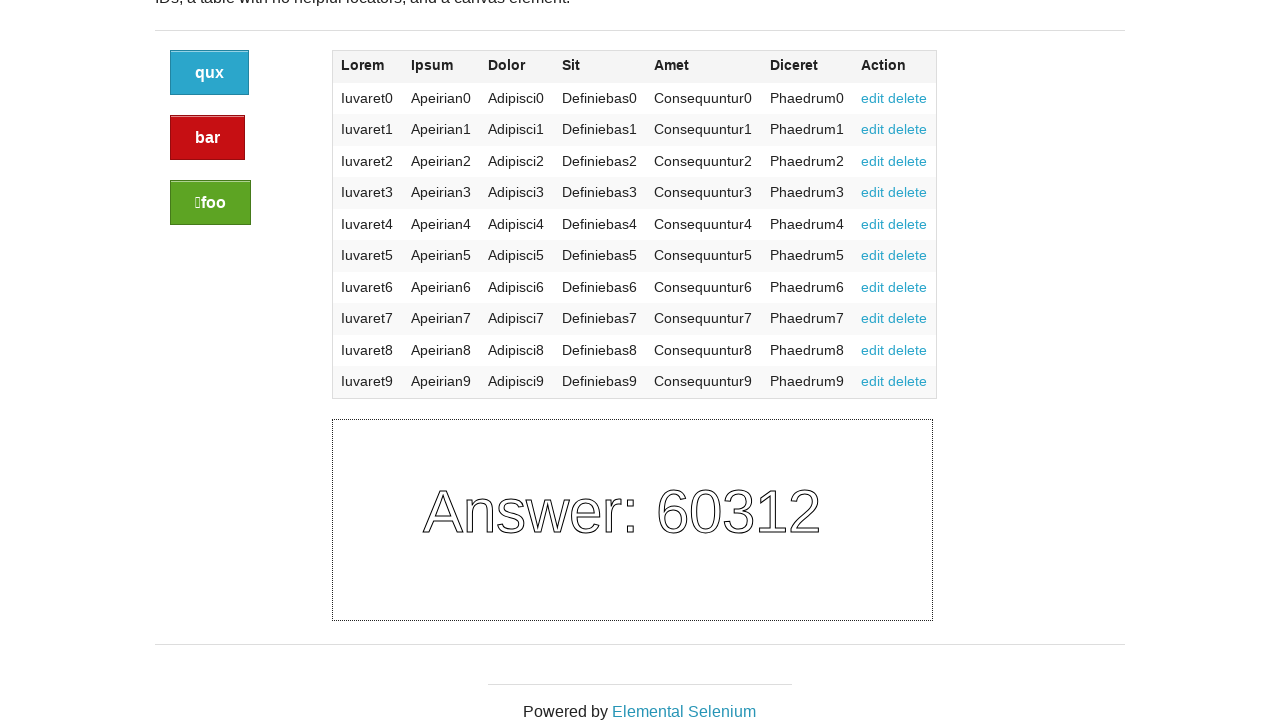

Clicked 'Elemental Selenium' footer link and new page opened at (684, 711) on text=Elemental Selenium
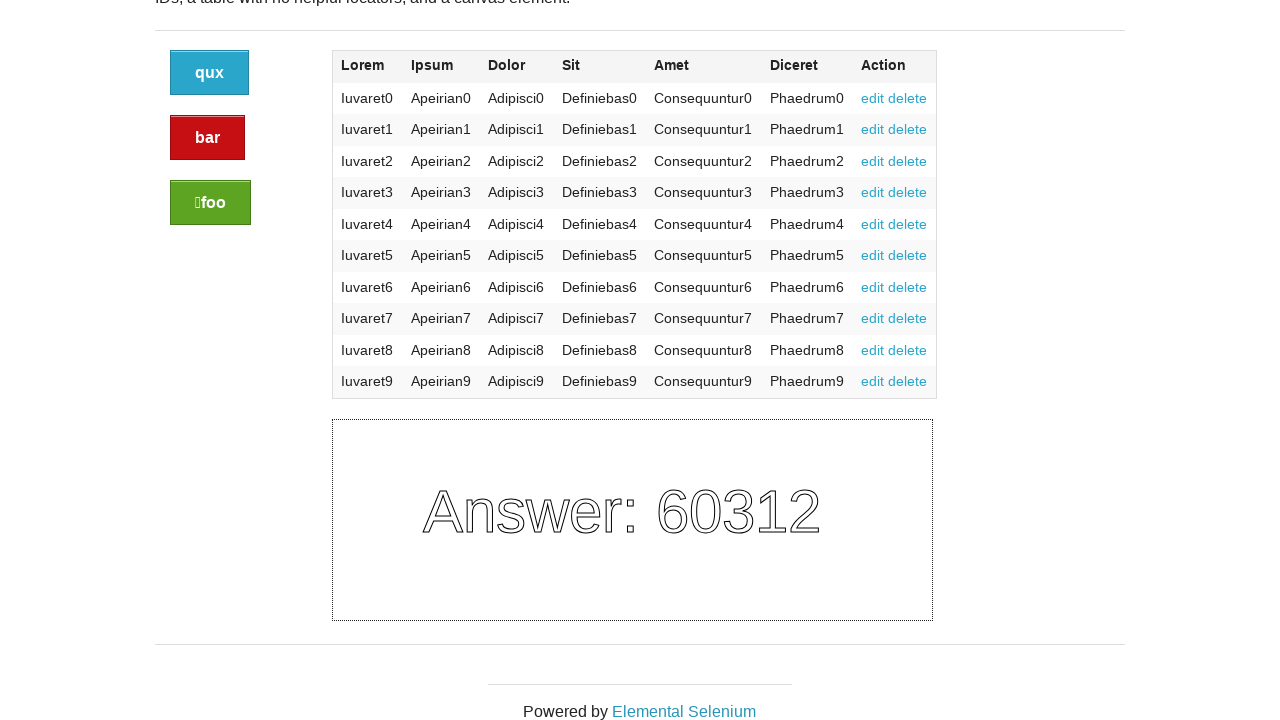

New page/popup window captured
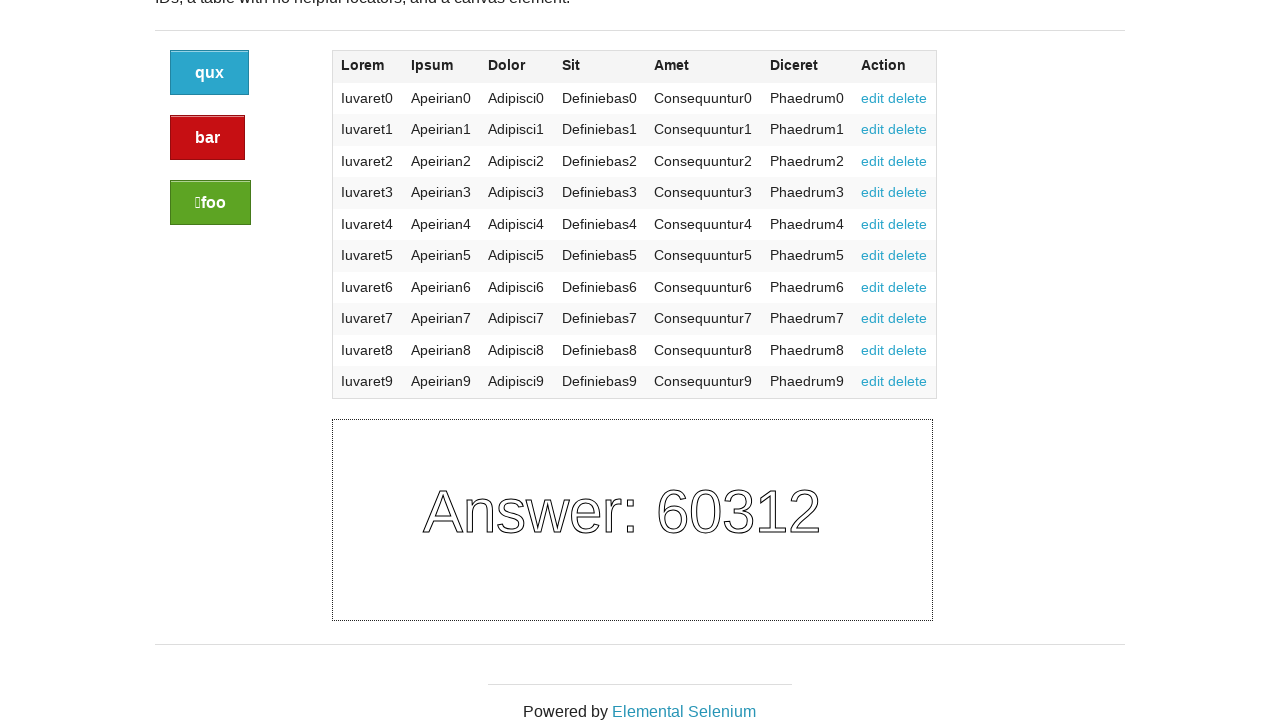

New page fully loaded
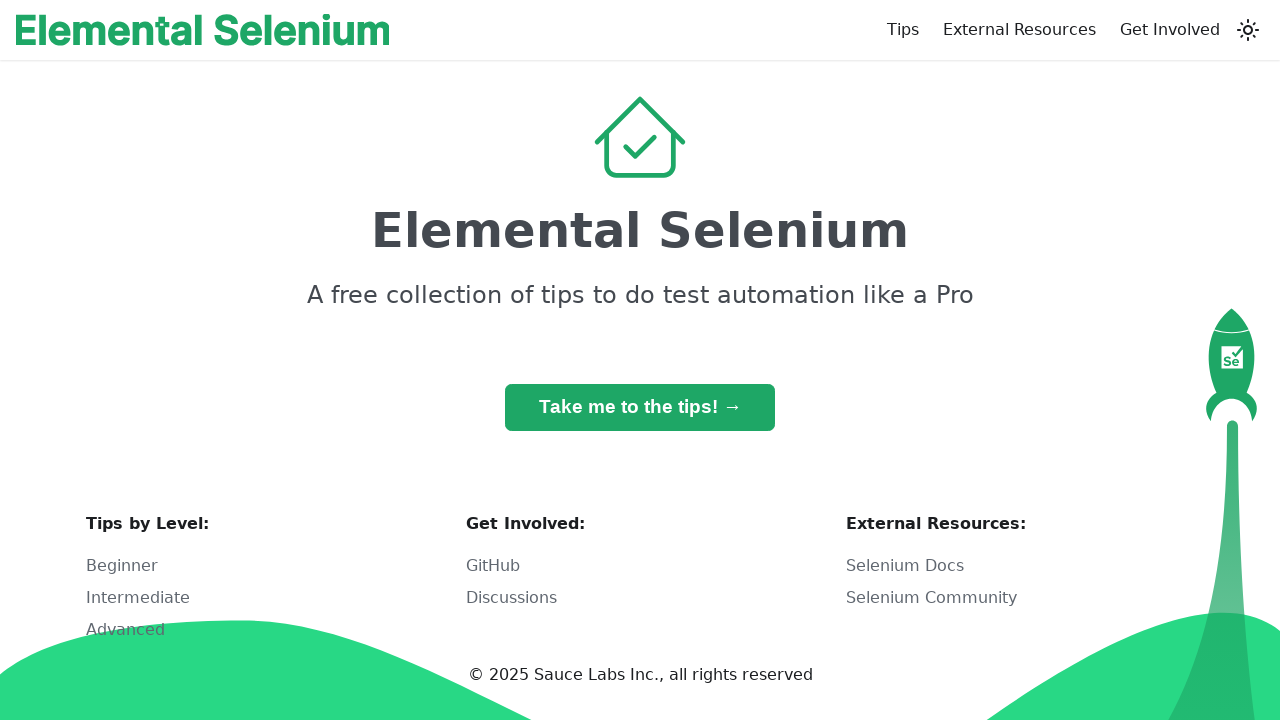

Retrieved child window title: Home | Elemental Selenium
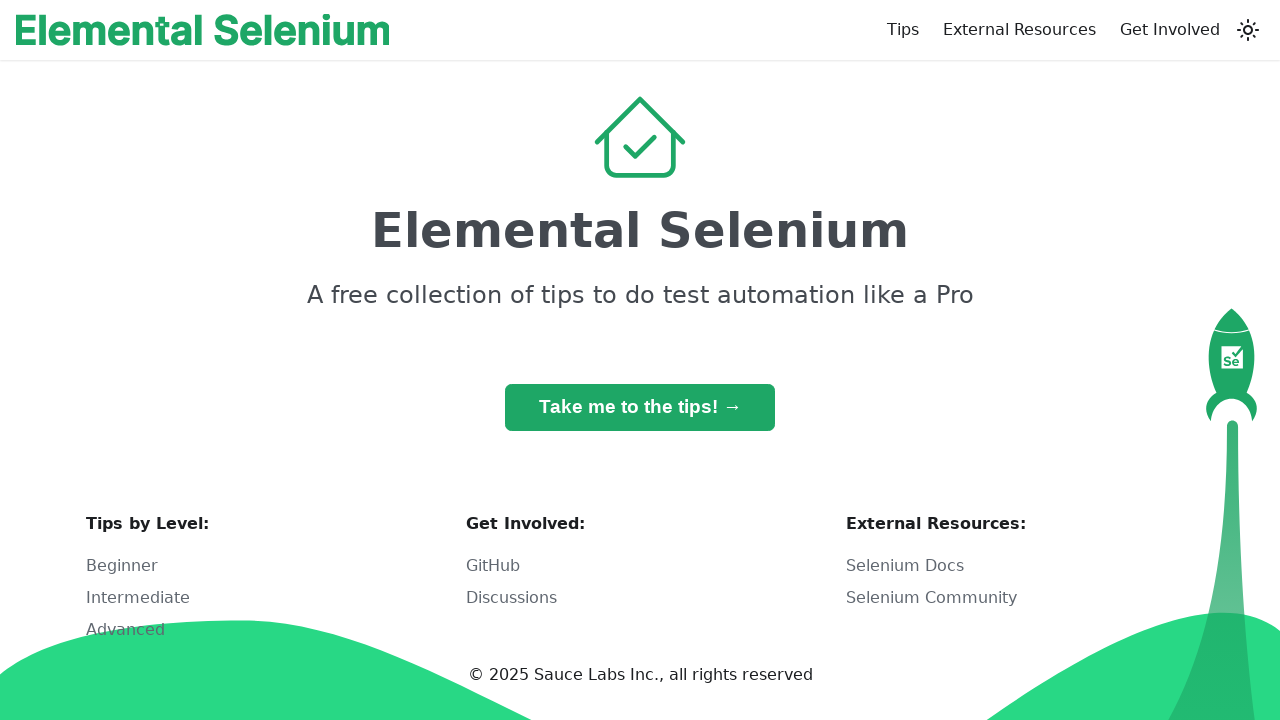

Retrieved parent window title: The Internet
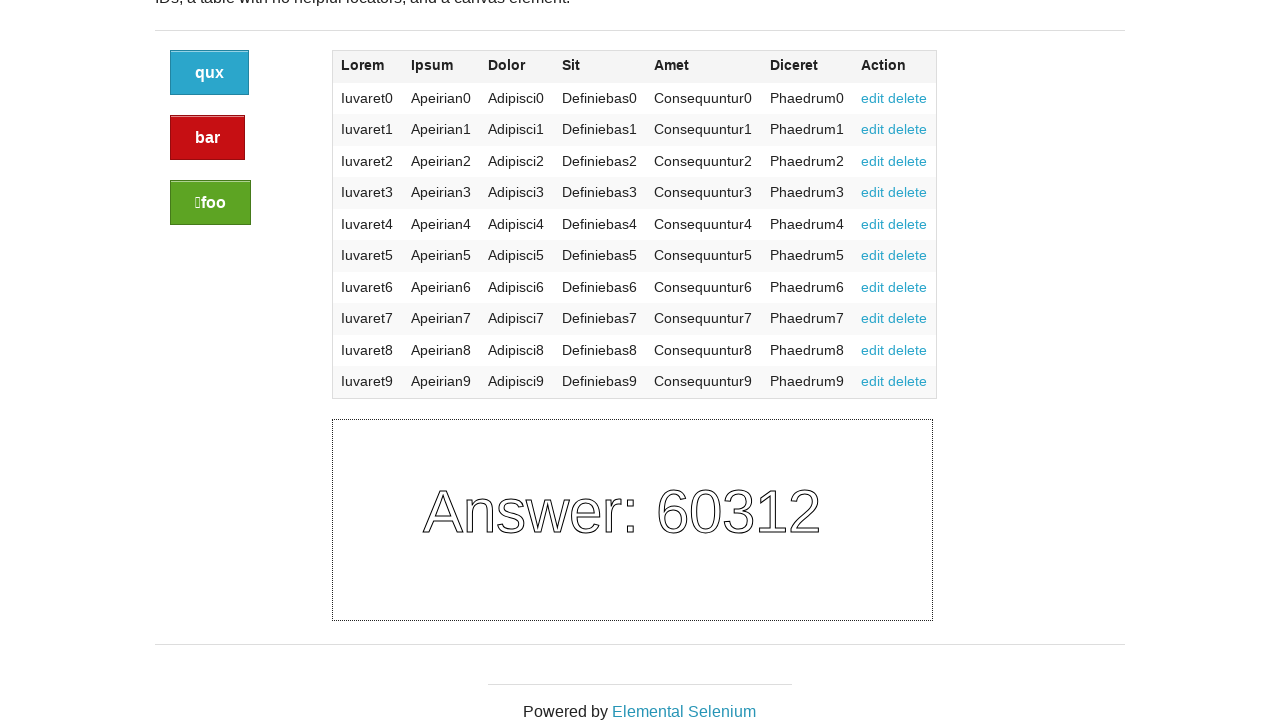

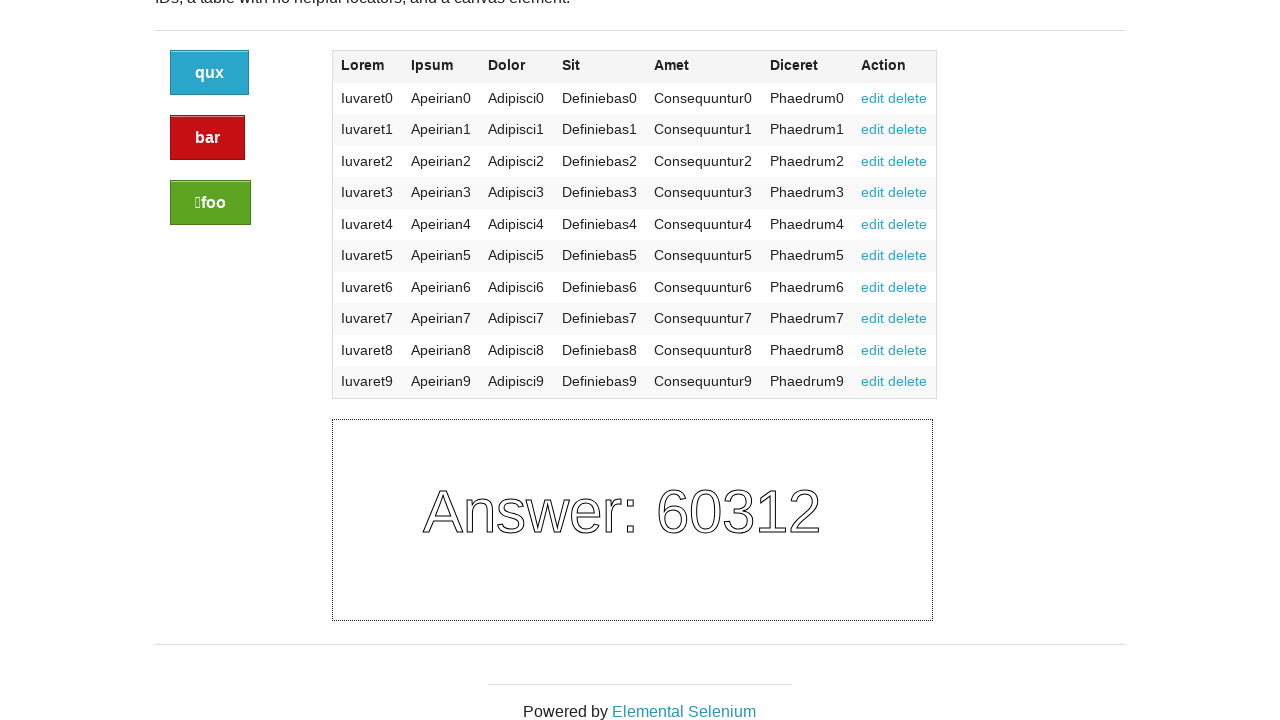